Tests jQuery UI droppable functionality by dragging an element and dropping it onto a target area

Starting URL: https://jqueryui.com/droppable

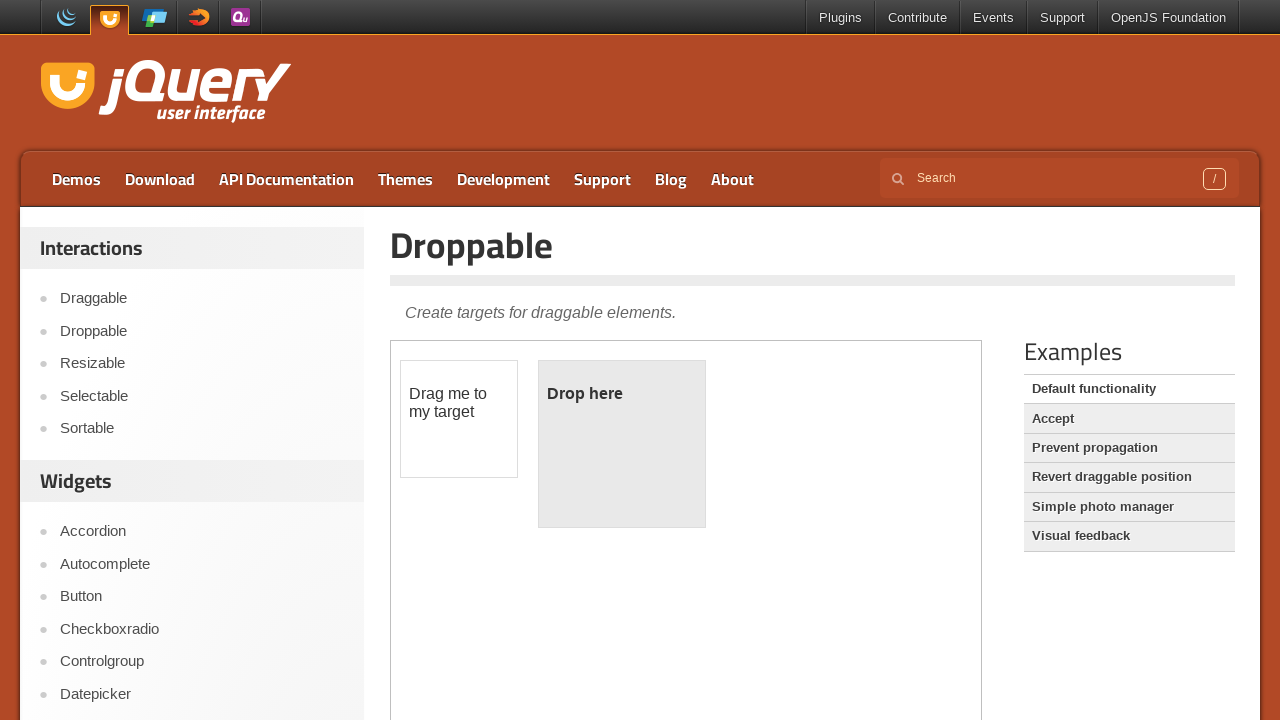

Located the iframe containing the droppable demo
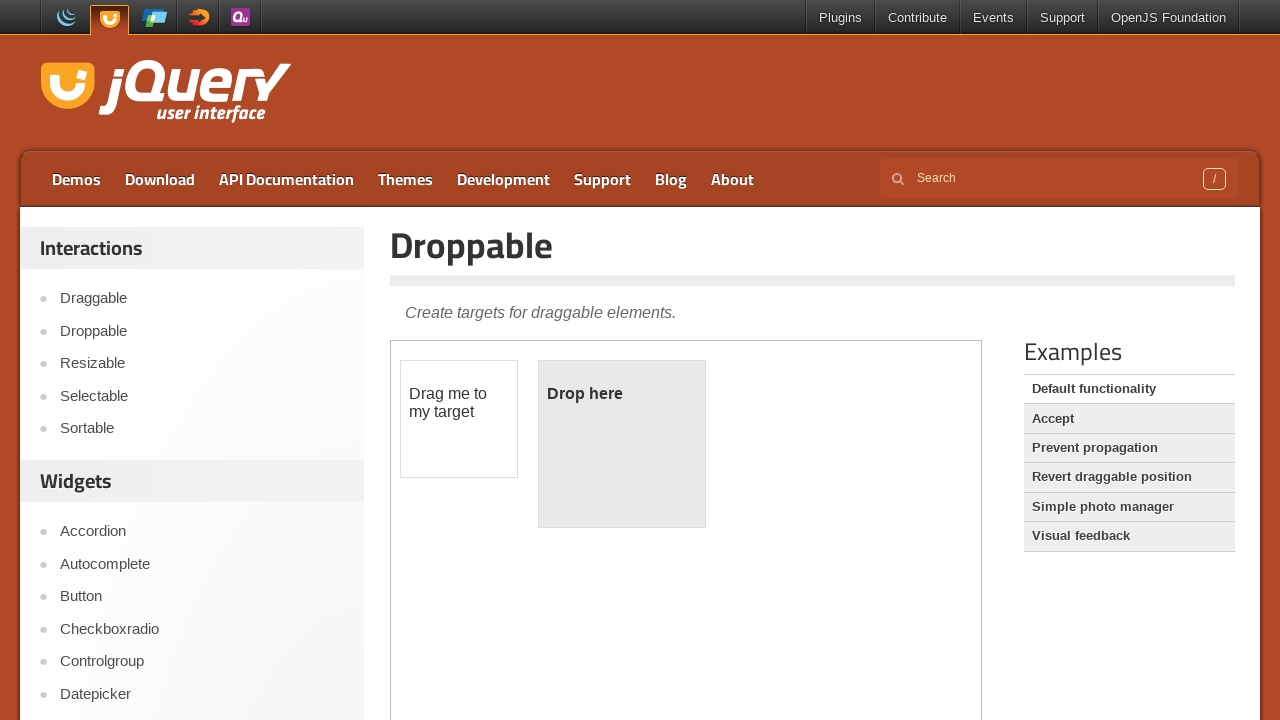

Located the draggable element
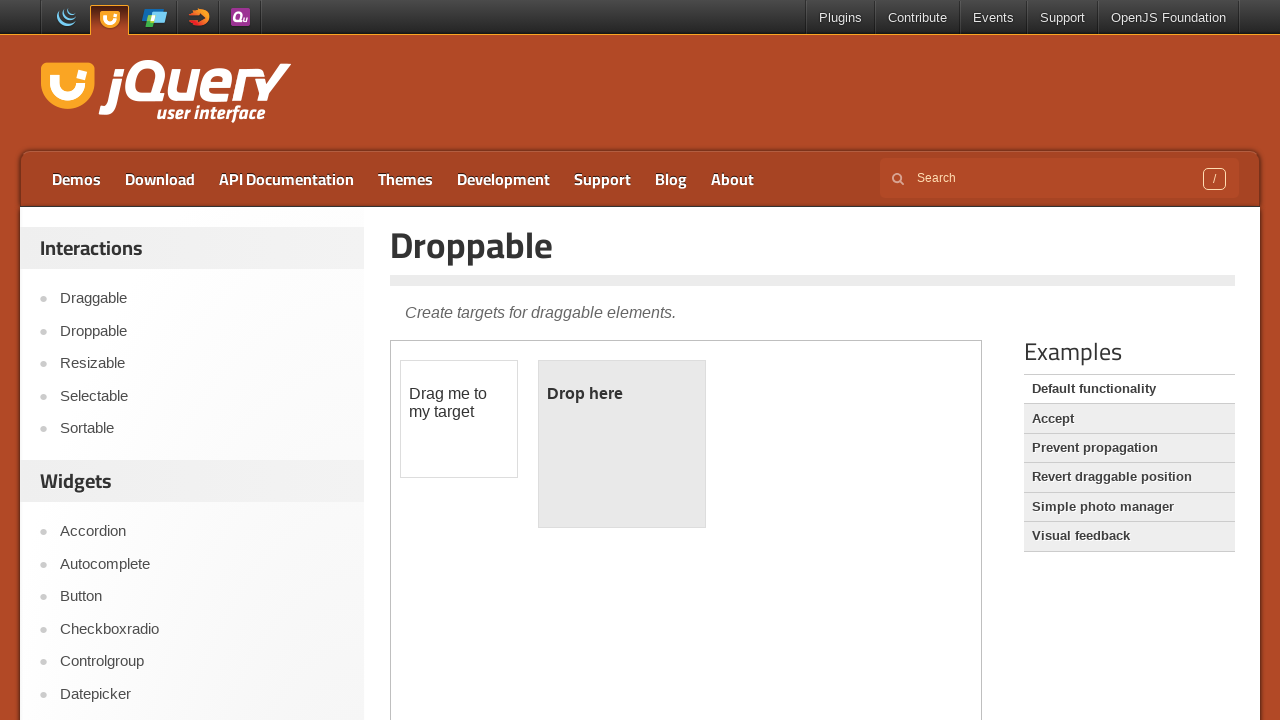

Located the droppable target area
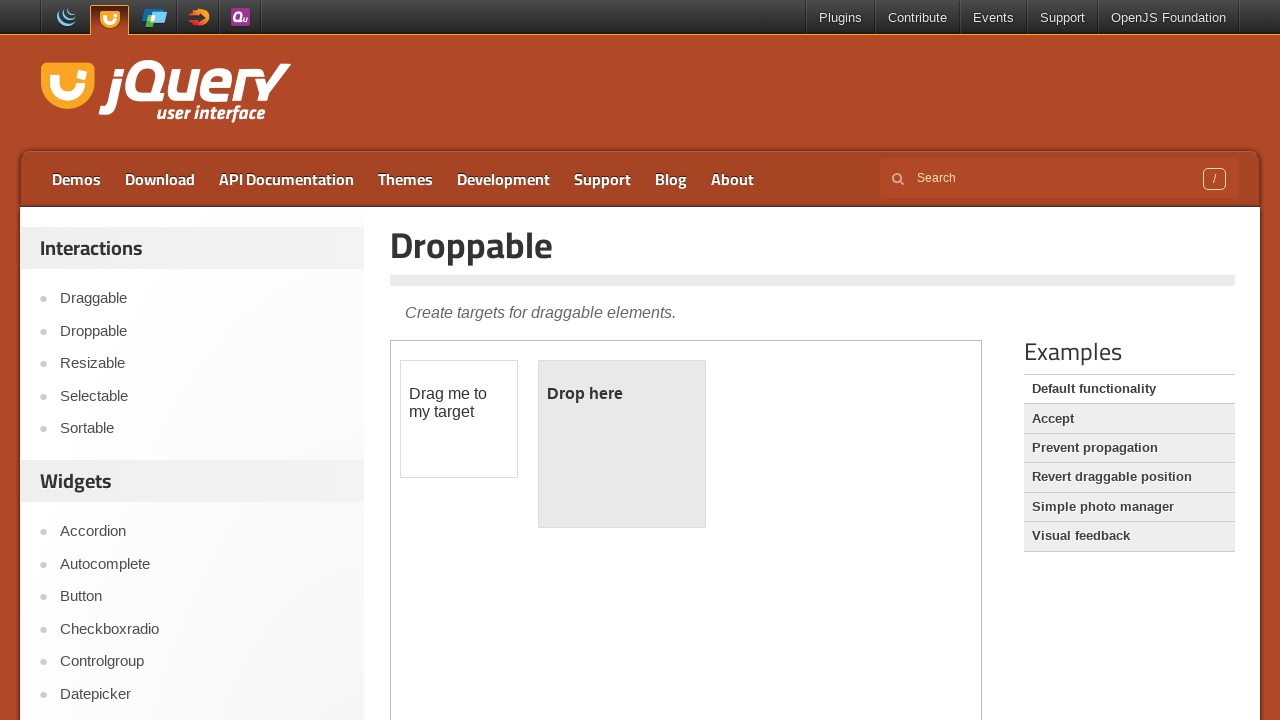

Dragged the draggable element and dropped it onto the droppable area at (622, 444)
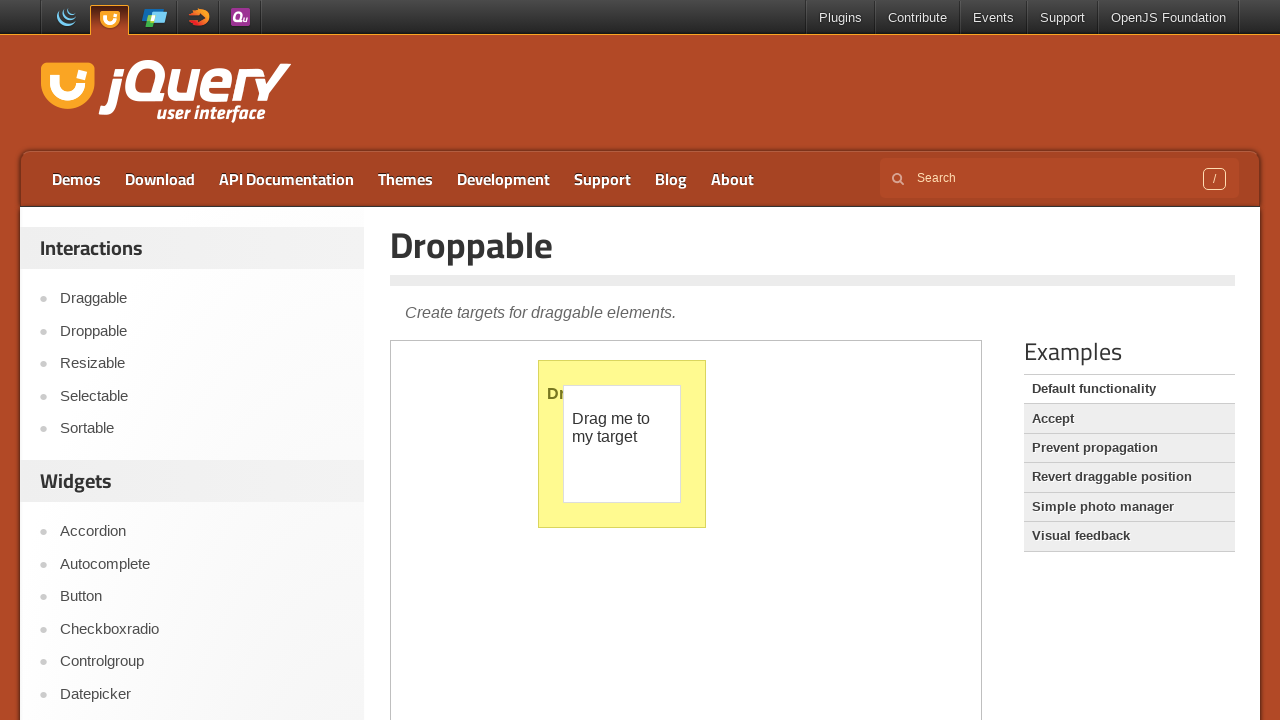

Verified that the drop was successful - droppable element now displays 'Dropped!' text
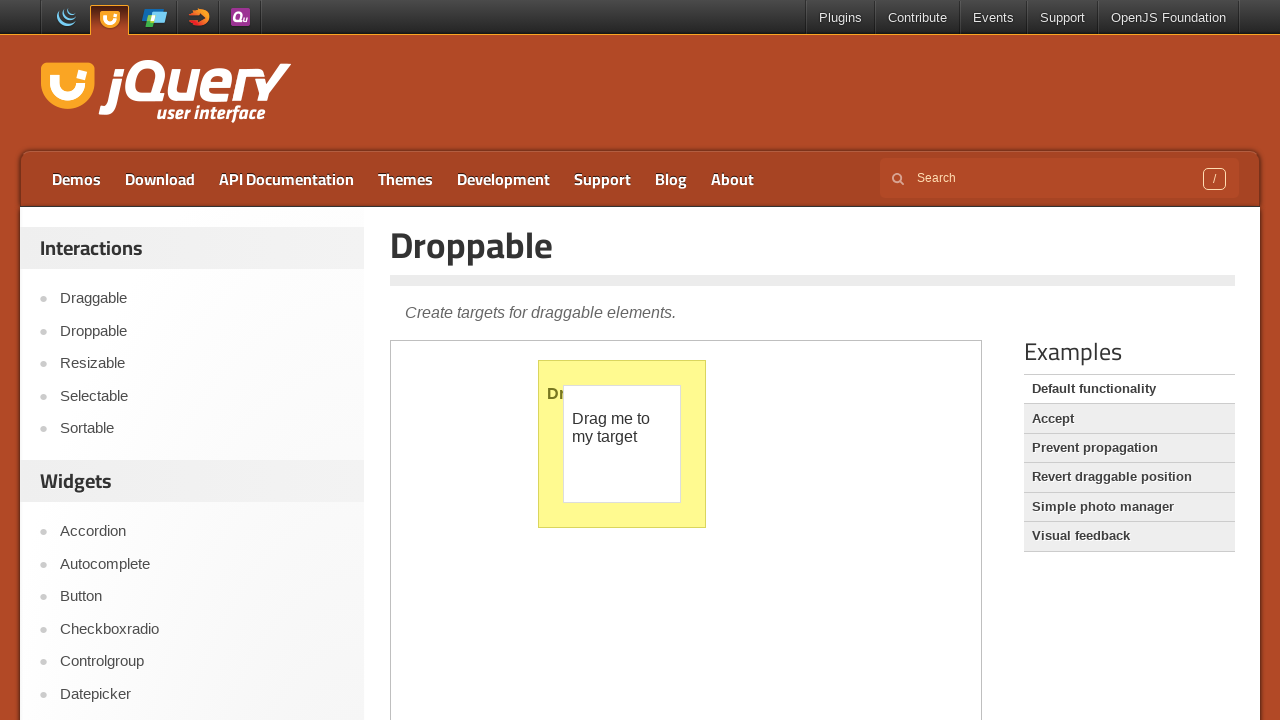

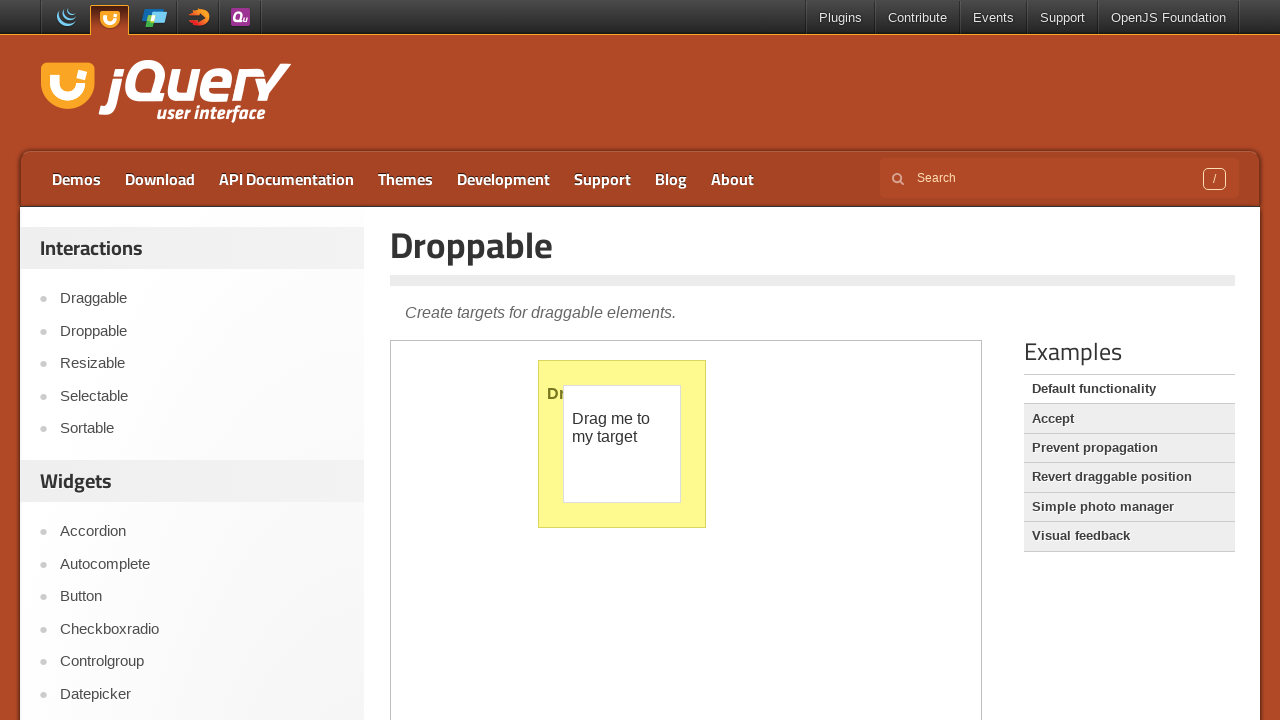